Tests JavaScript synchronization by waiting for async message processing to complete on a page, then verifies that the total displayed messages equals the expected count based on requests sent and messages received.

Starting URL: https://eviltester.github.io/synchole/messages.html

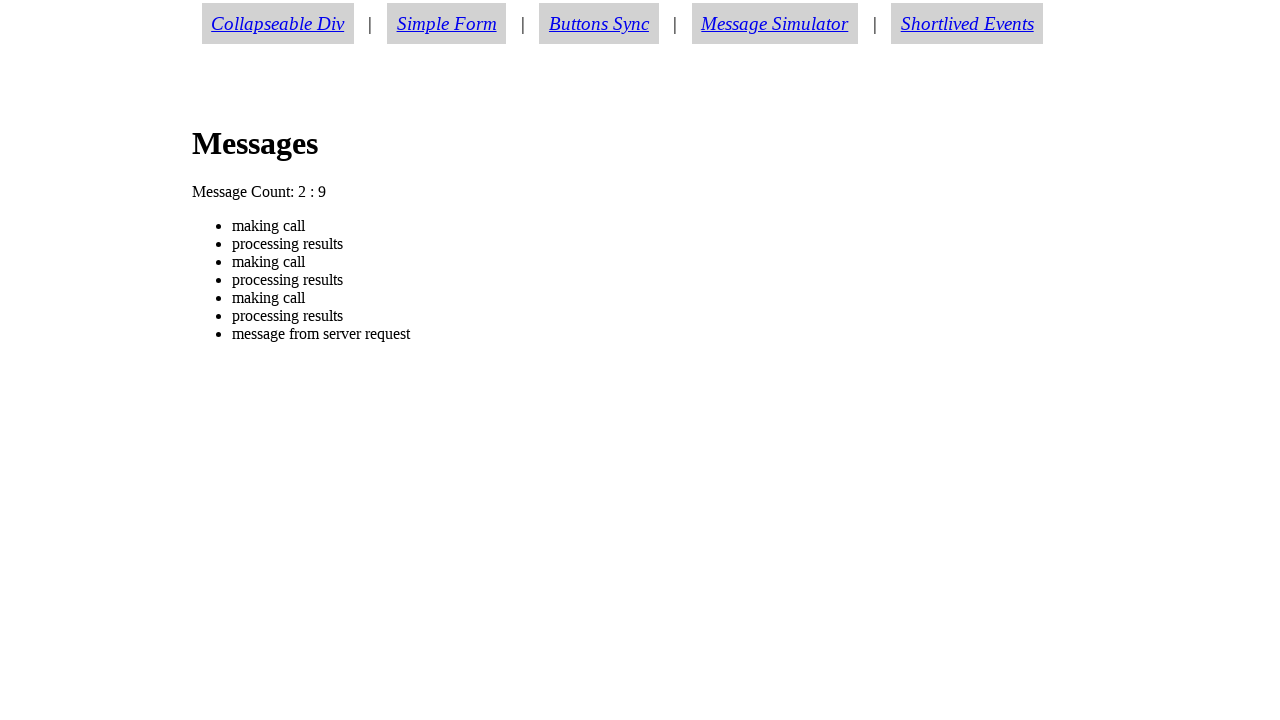

Navigated to messages.html test page
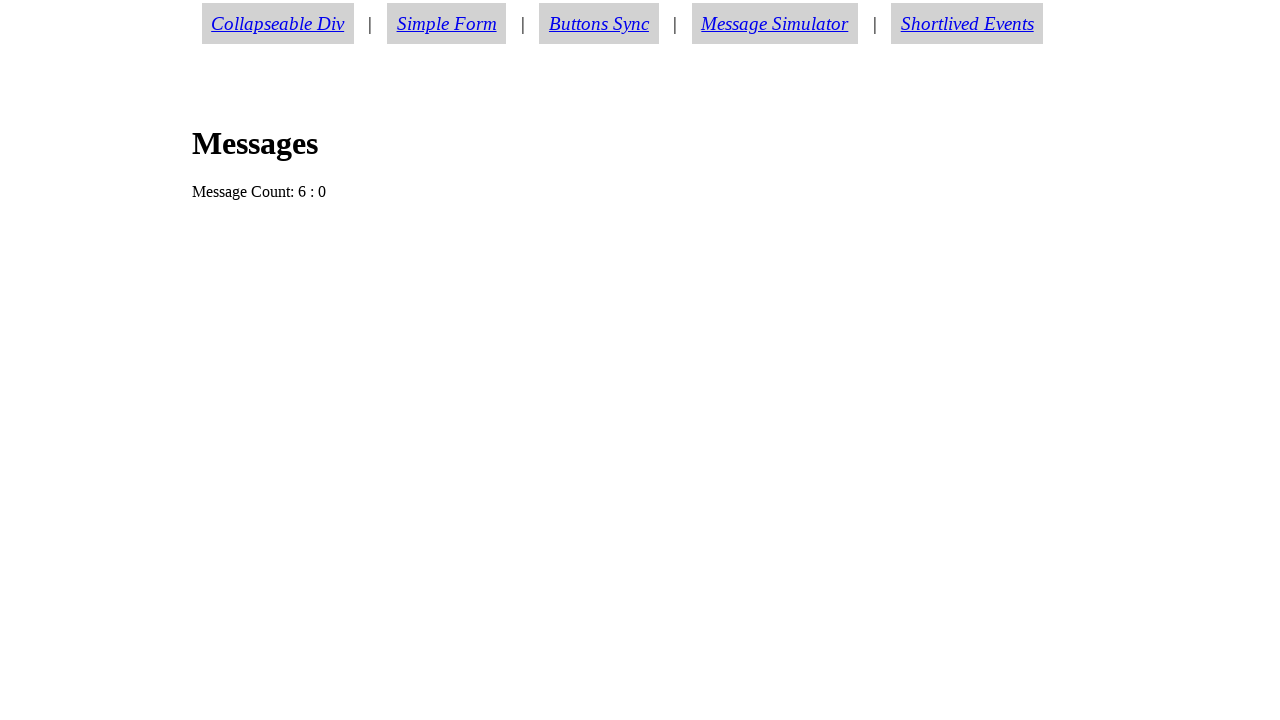

Waited for async message processing to complete (liveMessages === 0) and at least one request made
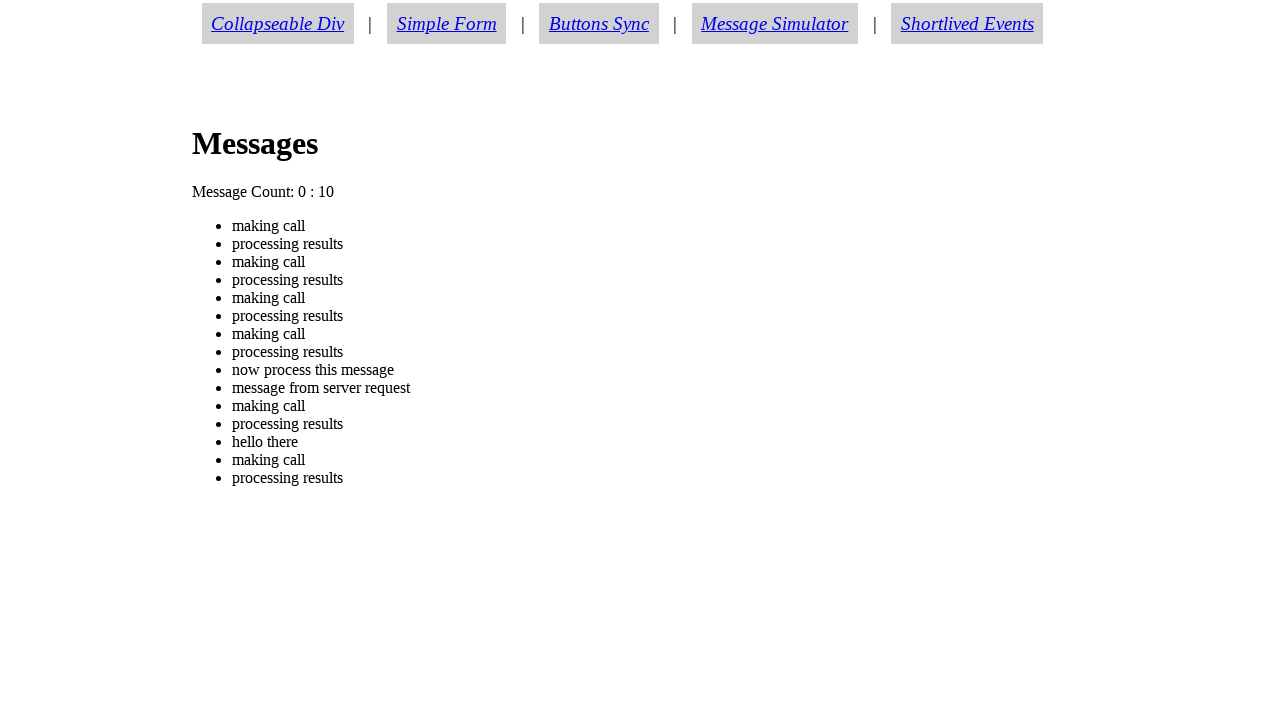

Retrieved total requests sent: 6
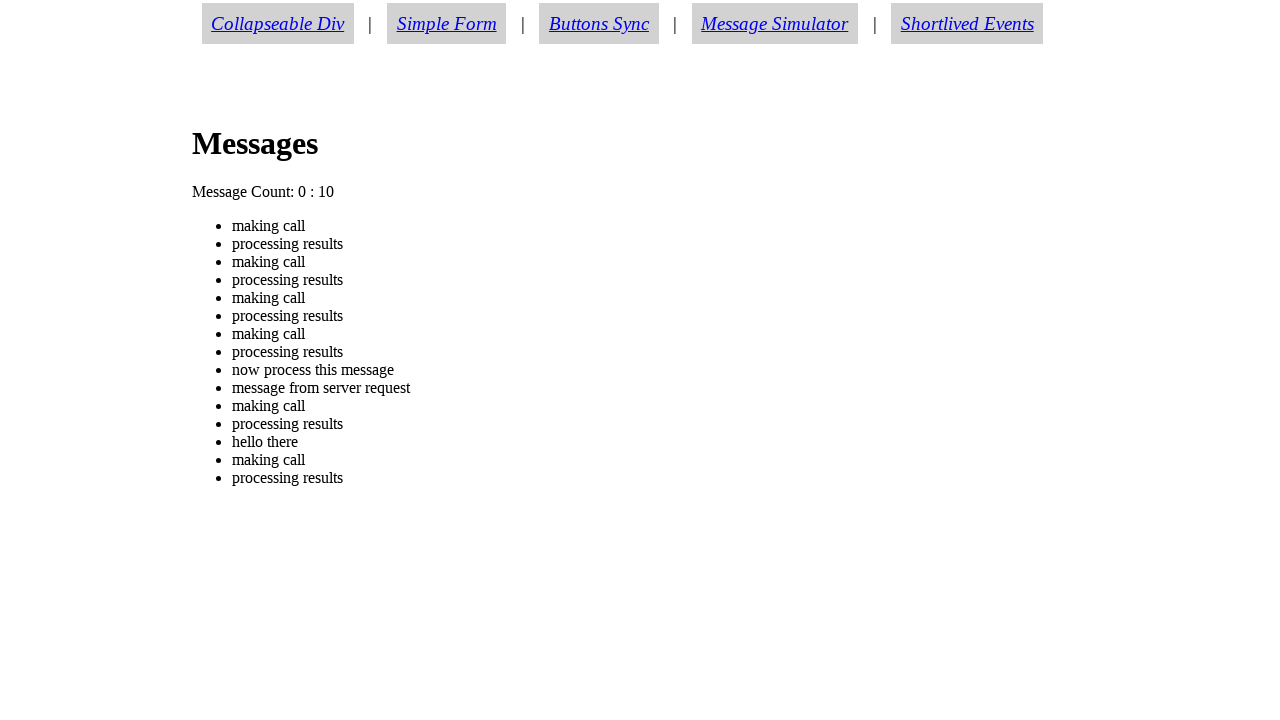

Waited for rendering queue to be empty and messages to be received
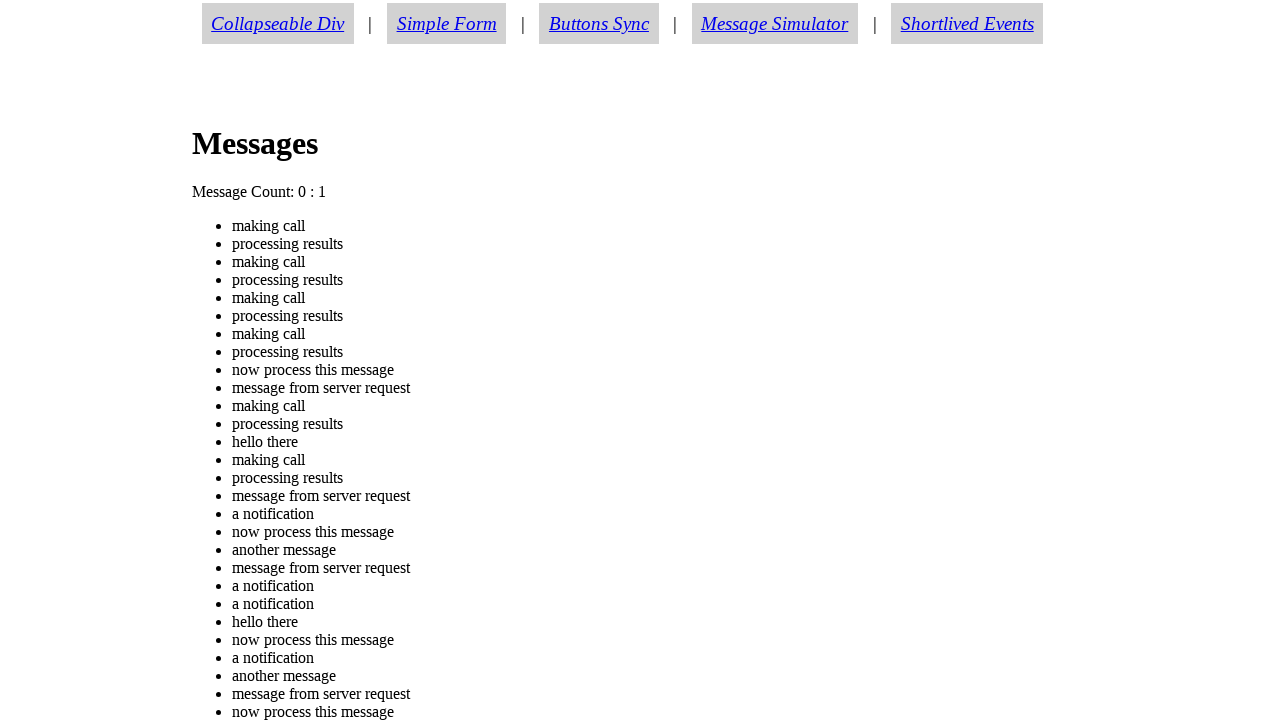

Retrieved total messages received: 16
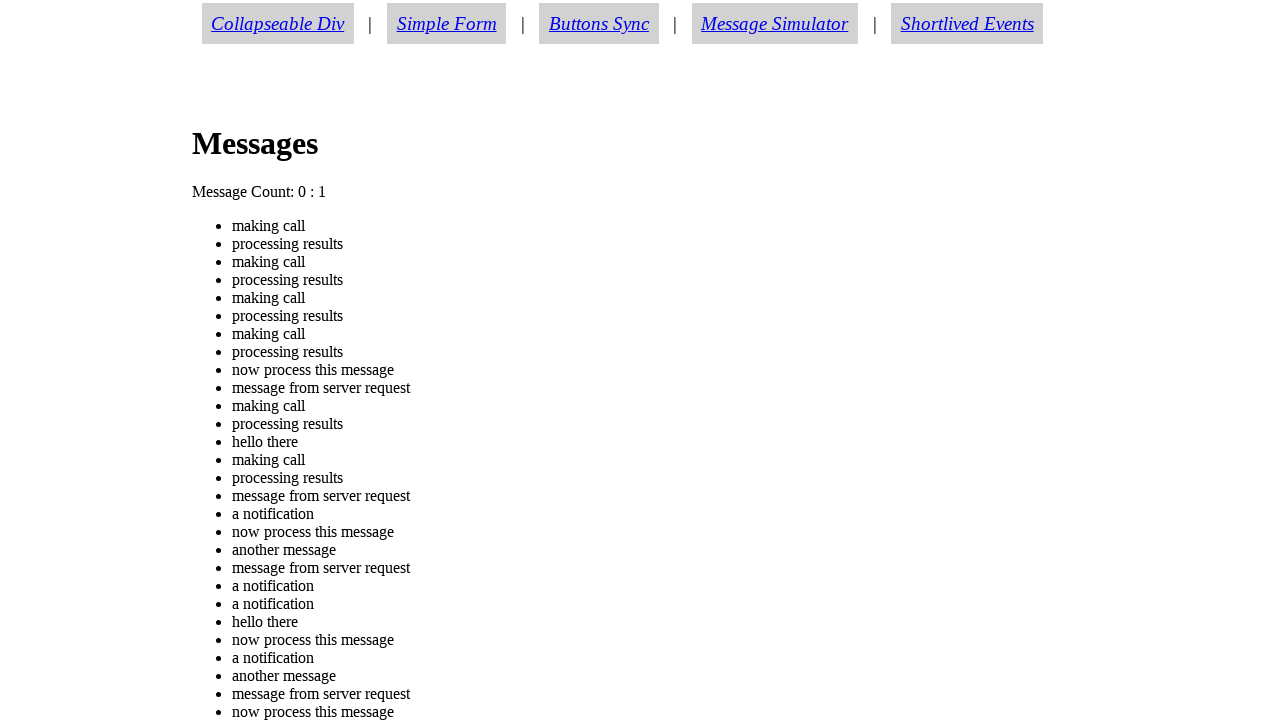

Retrieved total displayed messages: 28
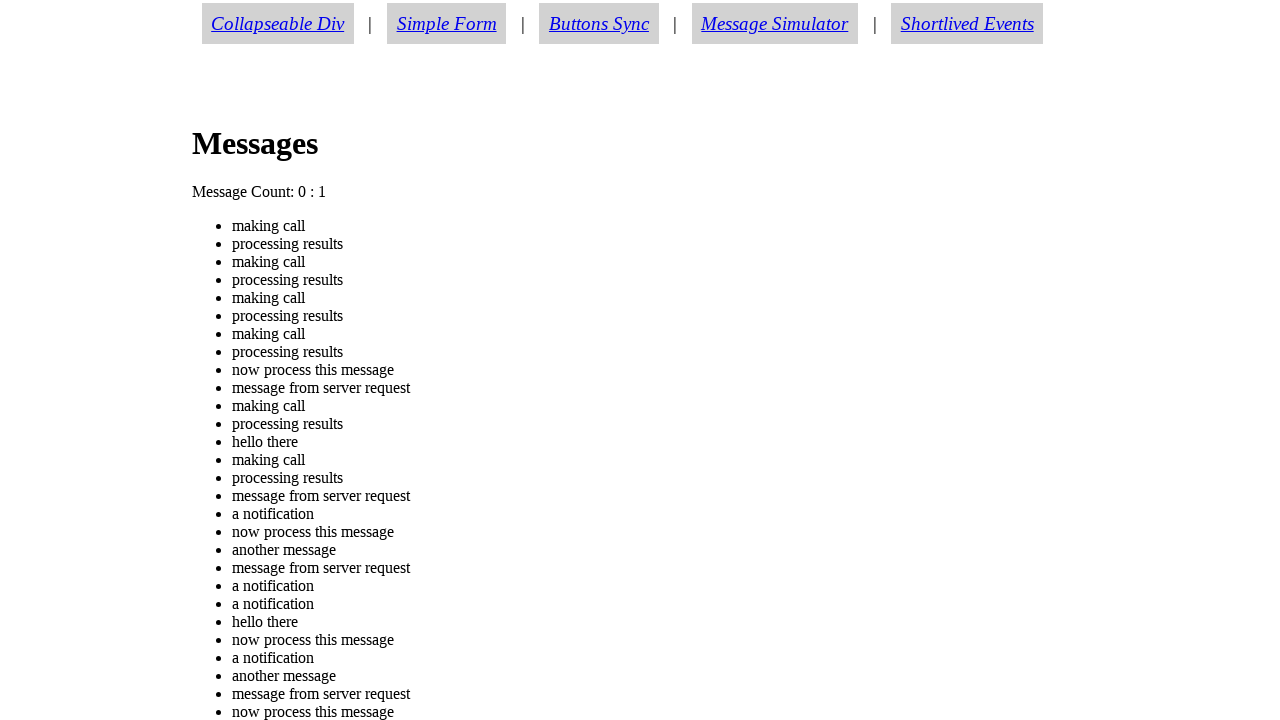

Verified message count: expected 28 (requests 6 * 2 + received 16) equals displayed 28
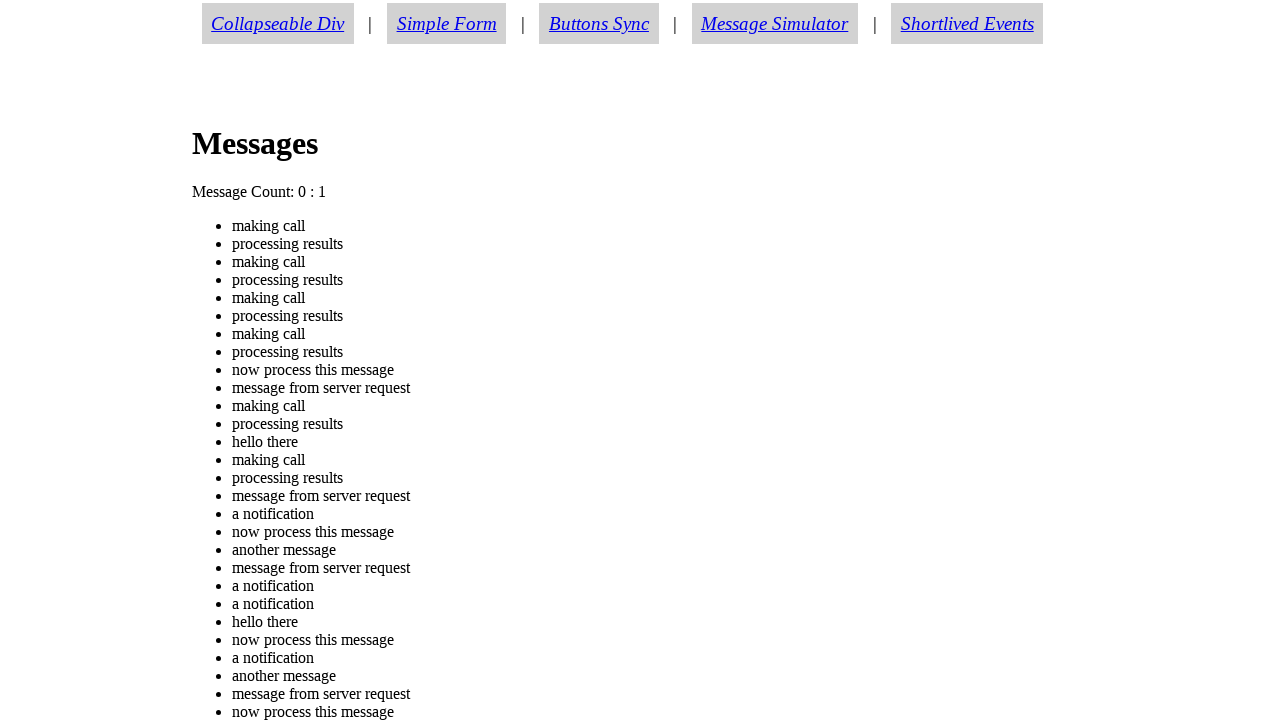

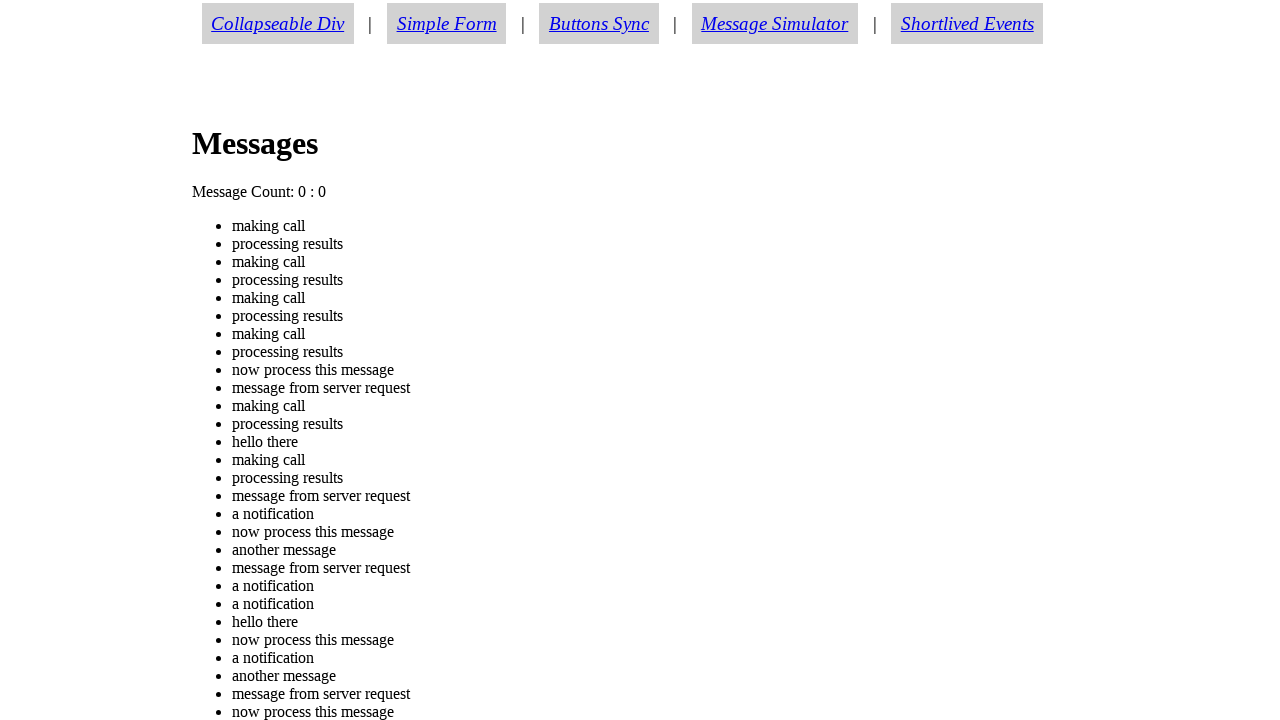